Tests a login flow including password reset functionality by attempting login with wrong credentials, going through password reset process, and then logging in with correct credentials

Starting URL: https://rahulshettyacademy.com/locatorspractice/

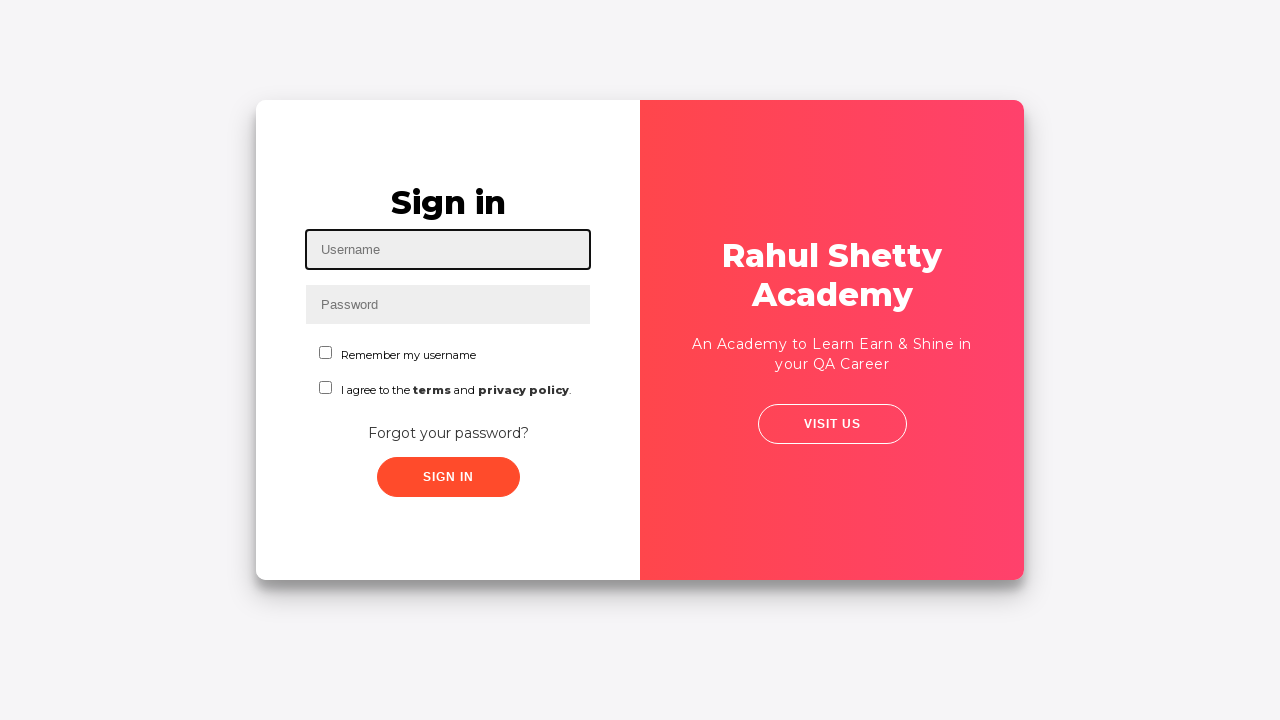

Filled username field with 'Tester' on #inputUsername
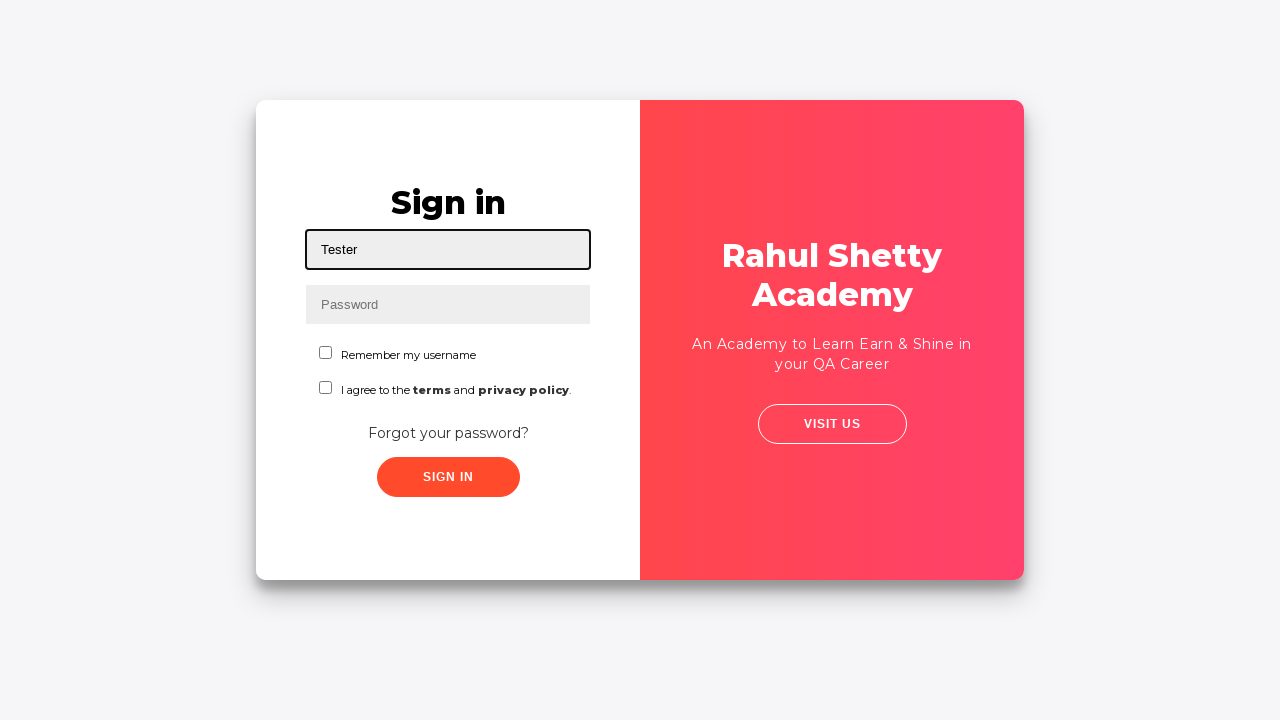

Filled password field with incorrect password 'Webbugss' on input[name='inputPassword']
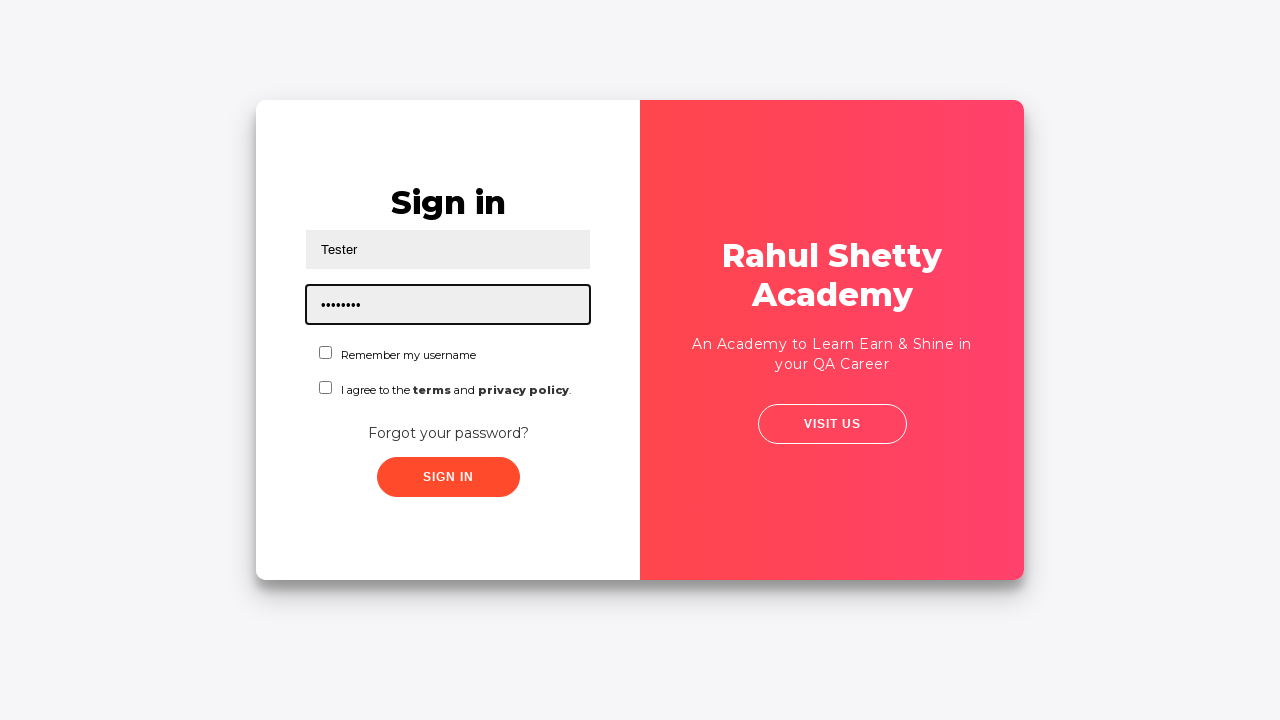

Clicked sign in button with incorrect credentials at (448, 477) on .signInBtn
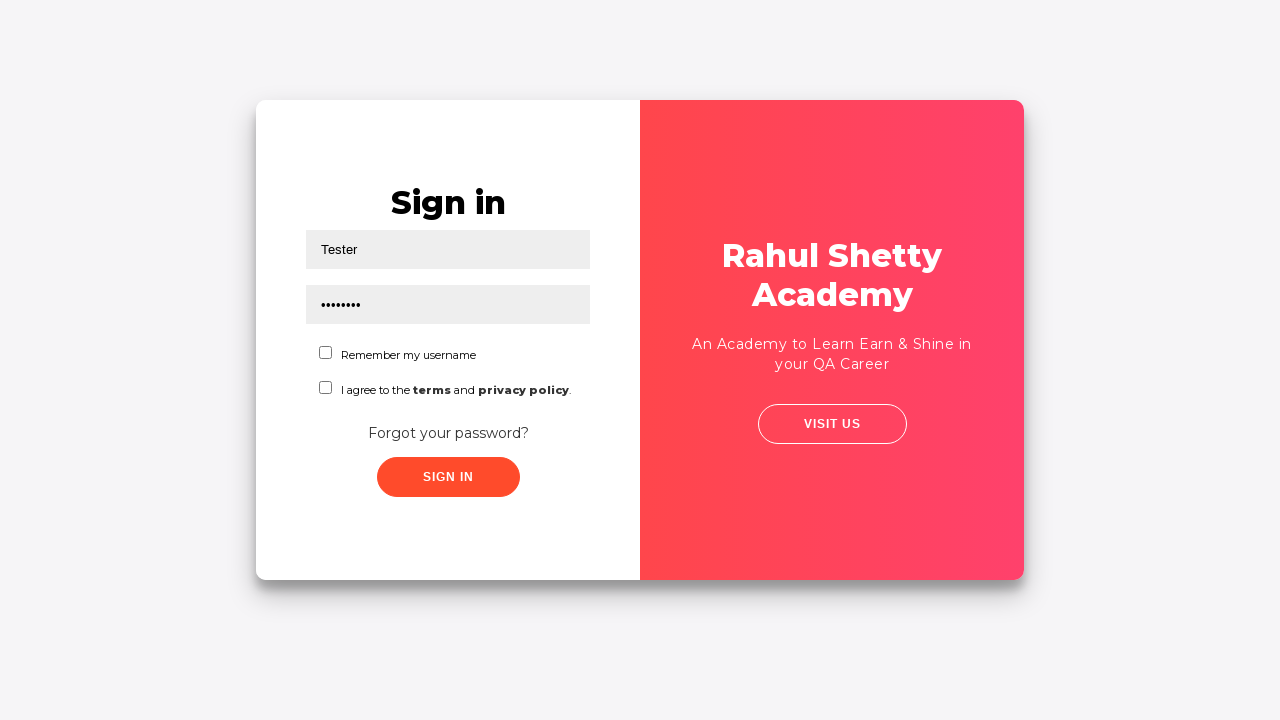

Clicked 'Forgot your password?' link at (448, 433) on text=Forgot your password?
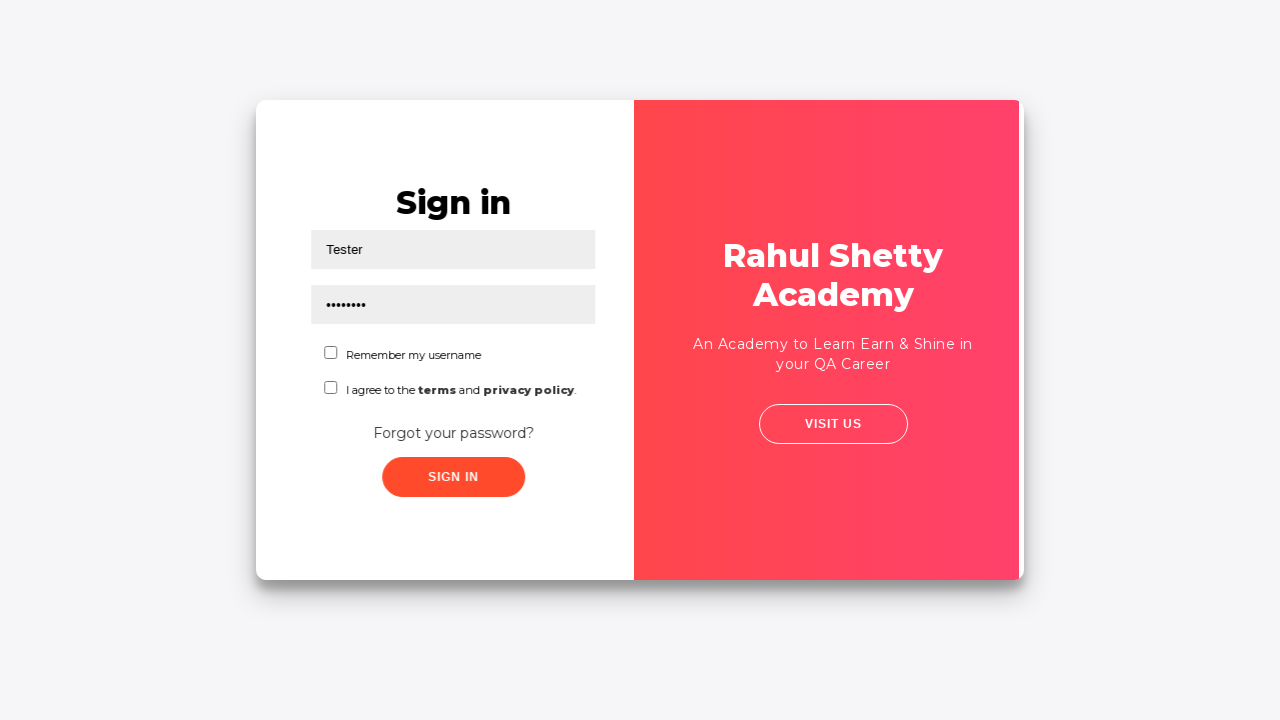

Filled name field with 'Mubasher' in password reset form on //input[@placeholder='Name']
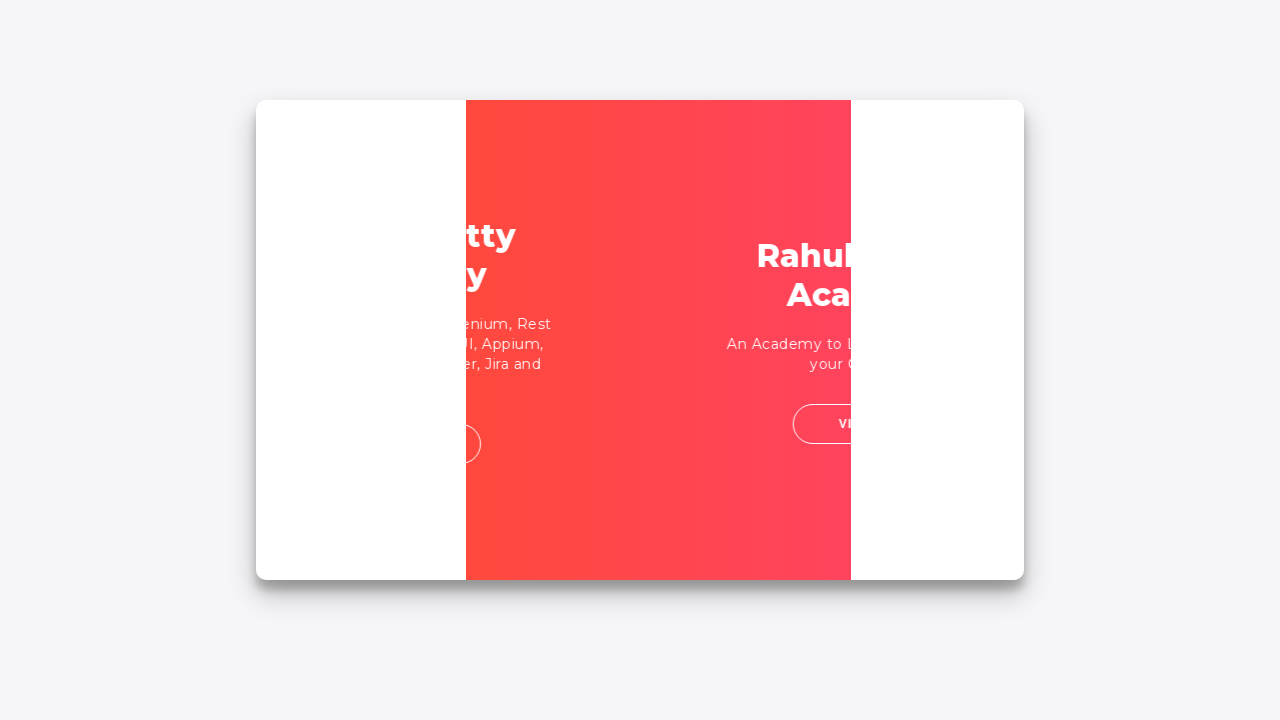

Filled email field with 'Mubasher@web.com' on input[placeholder='Email']
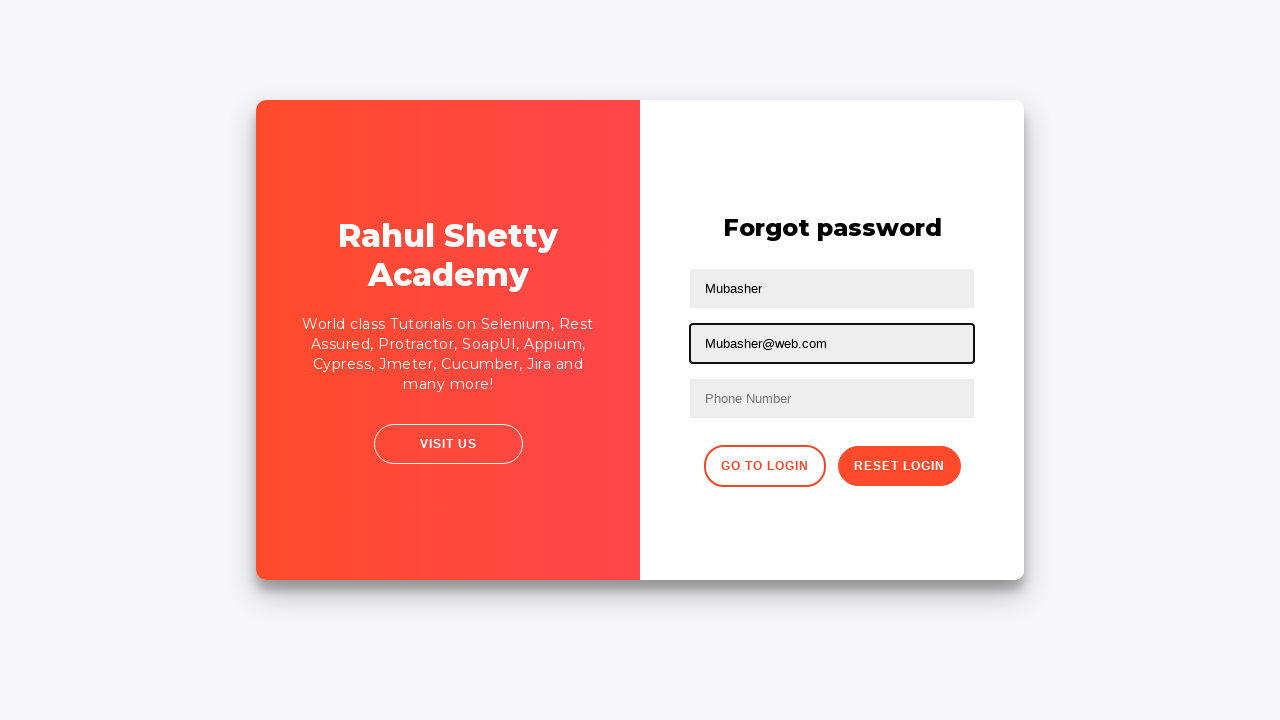

Updated email field to 'Mubasher@gmail.com' on input[placeholder='Email']
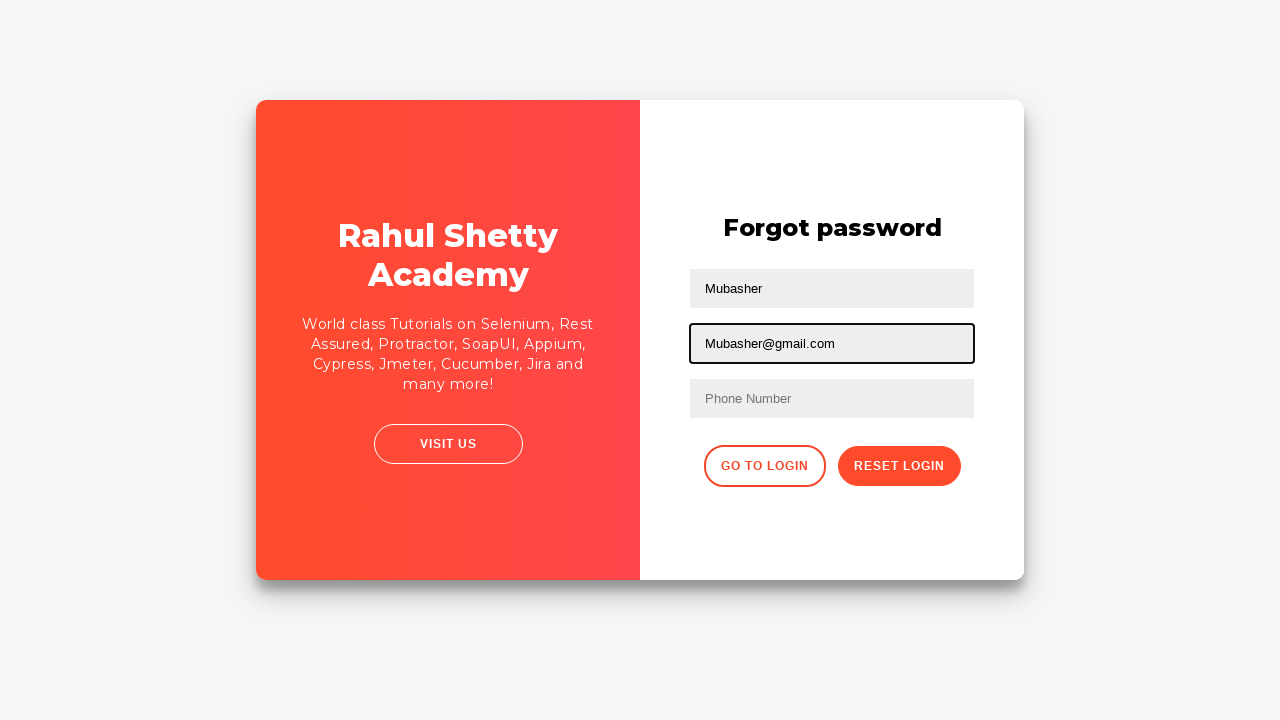

Filled phone number field with '030000000000' on //form/input[3]
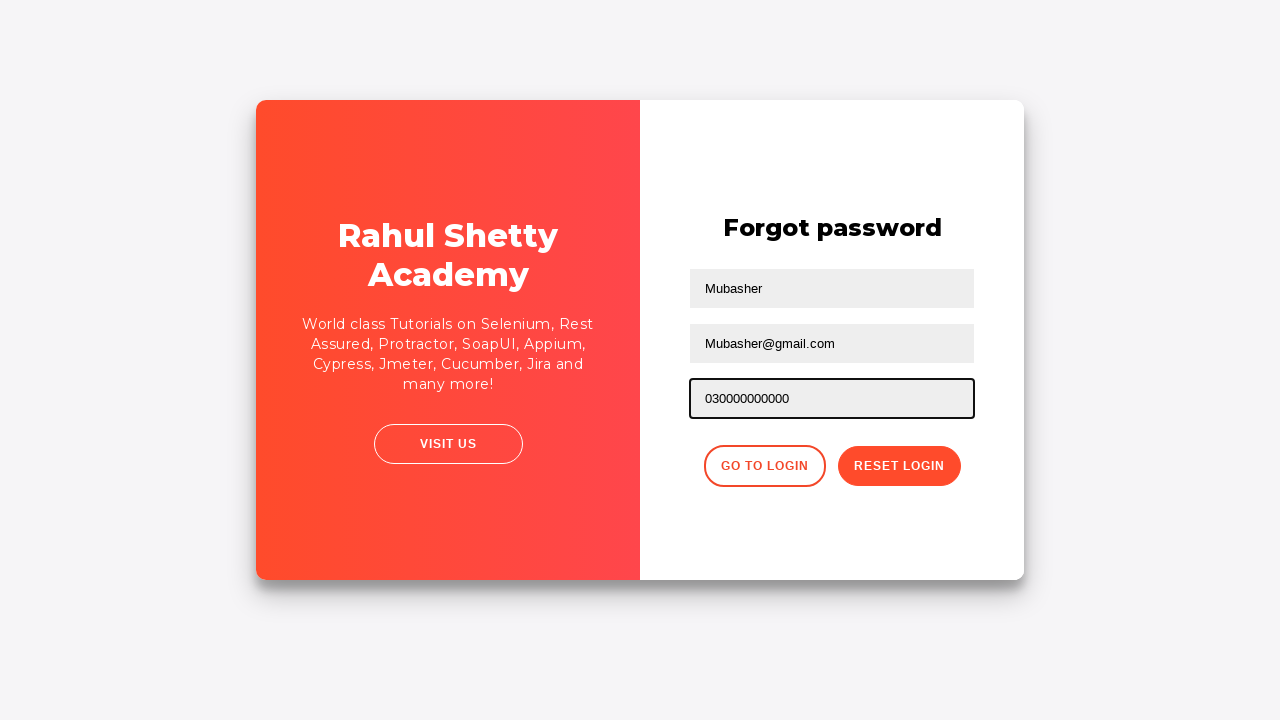

Clicked reset password button at (899, 466) on .reset-pwd-btn
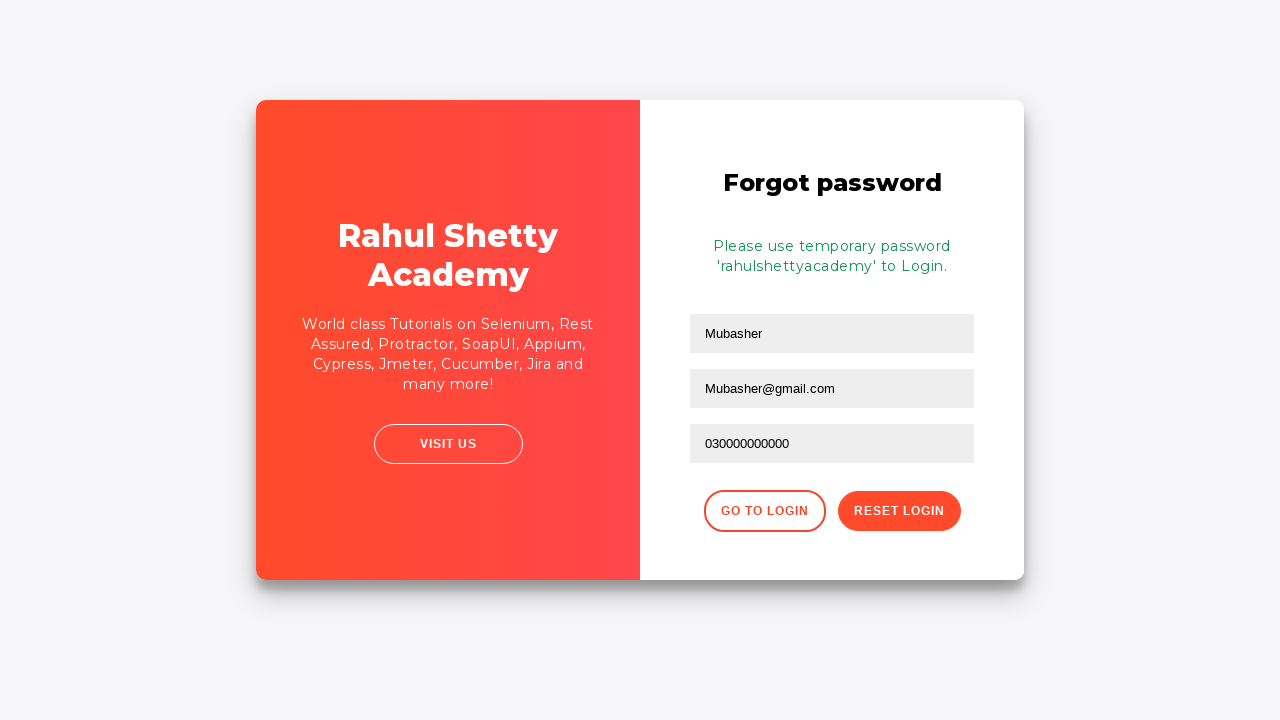

Clicked button to return to login page at (764, 511) on .go-to-login-btn
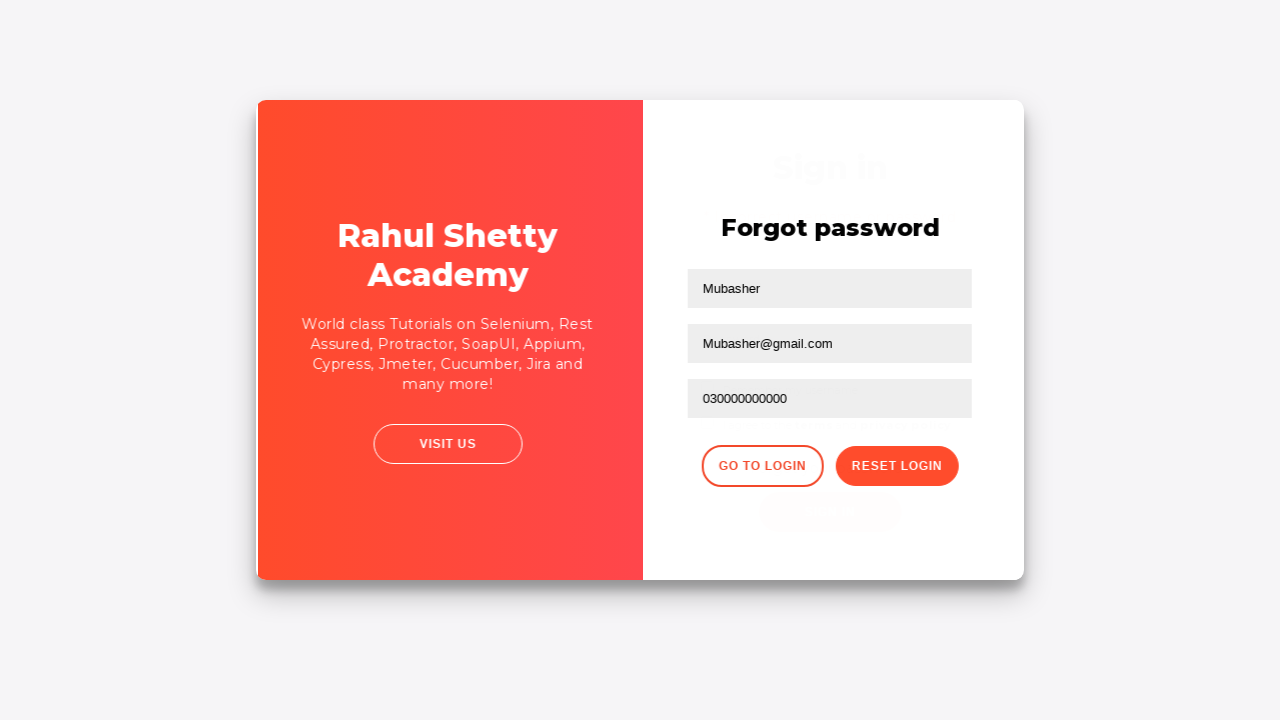

Waited 1000ms for page transition
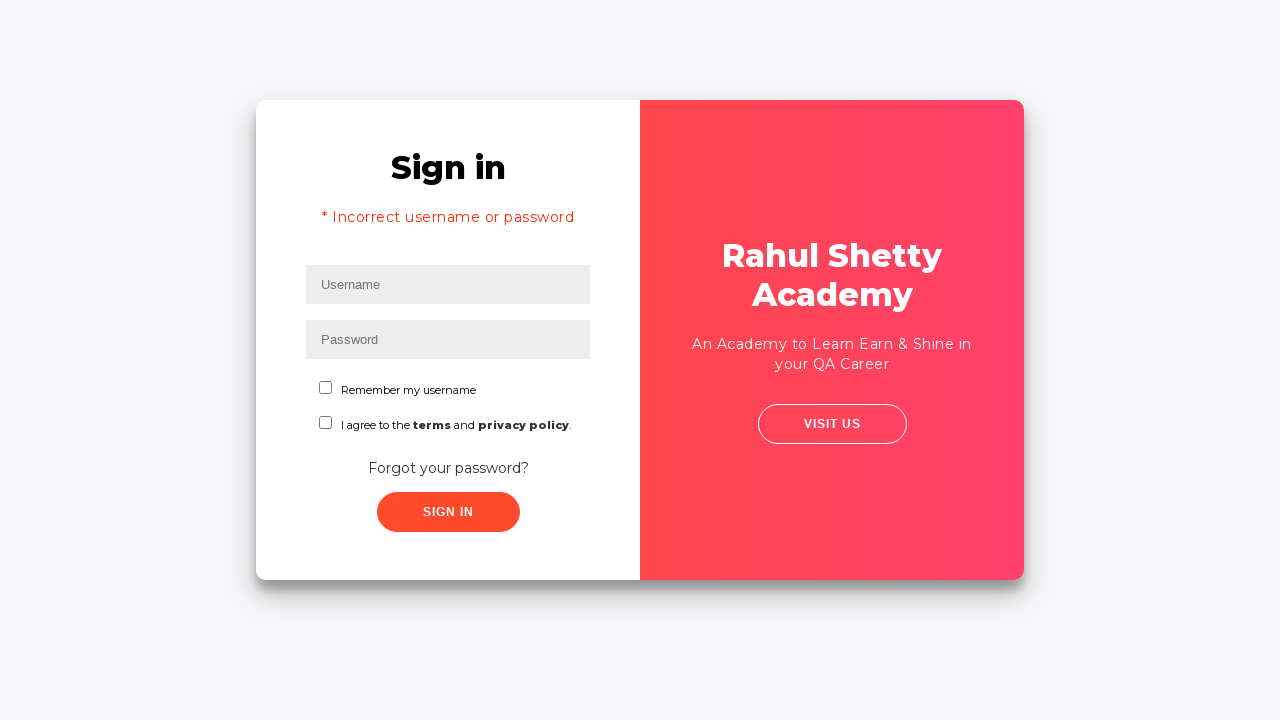

Filled username field with 'Tester' for second login attempt on #inputUsername
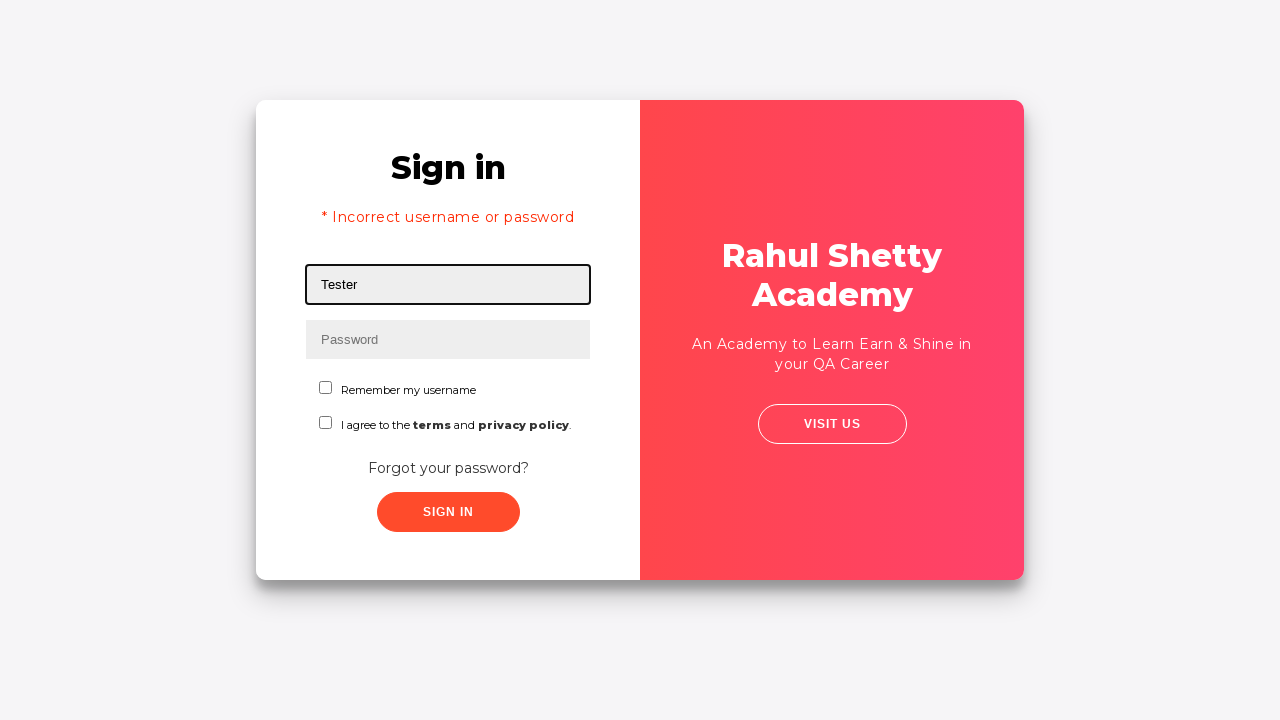

Filled password field with correct password 'rahulshettyacademy' on input[name='inputPassword']
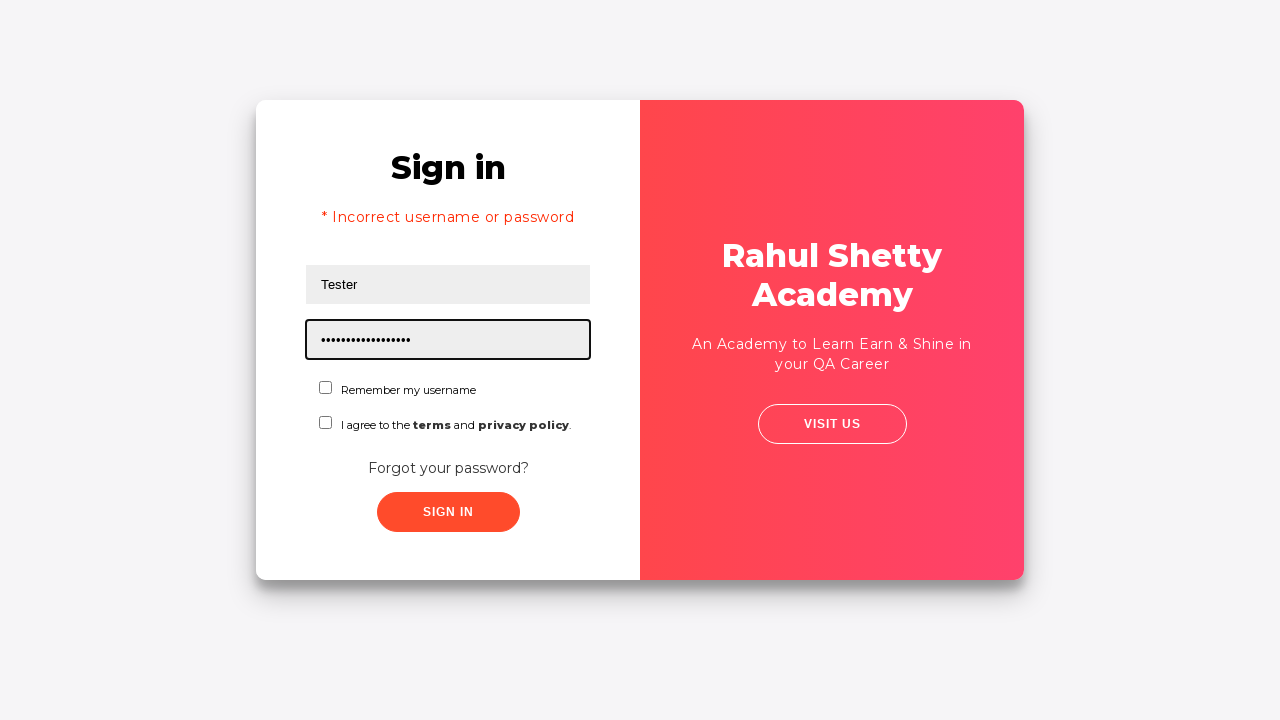

Clicked sign in button with correct credentials at (448, 512) on .signInBtn
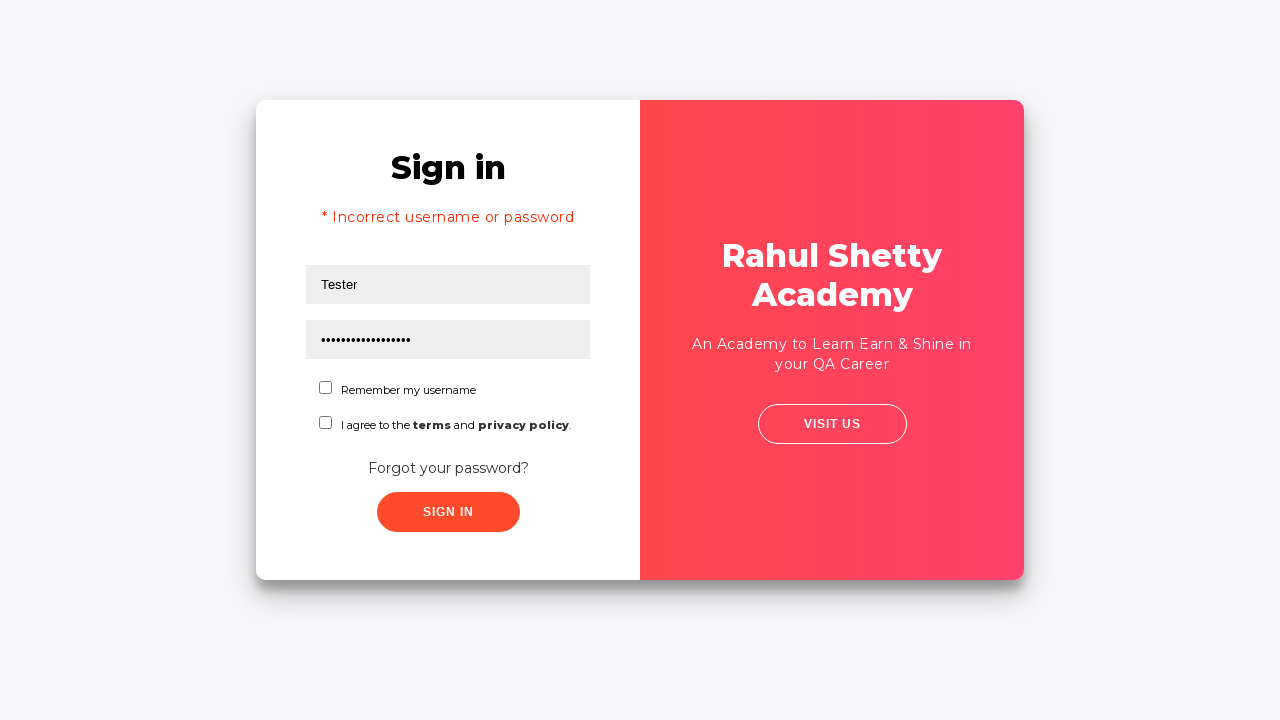

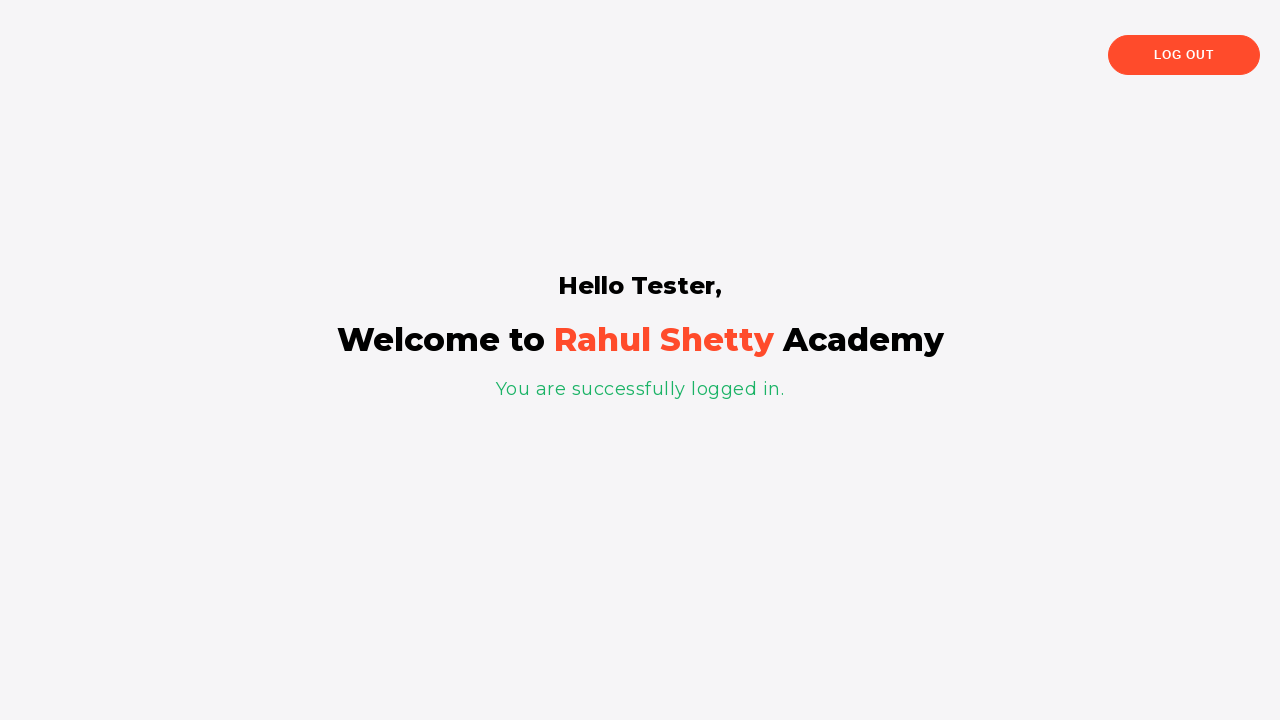